Tests drag and drop functionality by dragging an element from source to target location

Starting URL: https://testautomationpractice.blogspot.com/

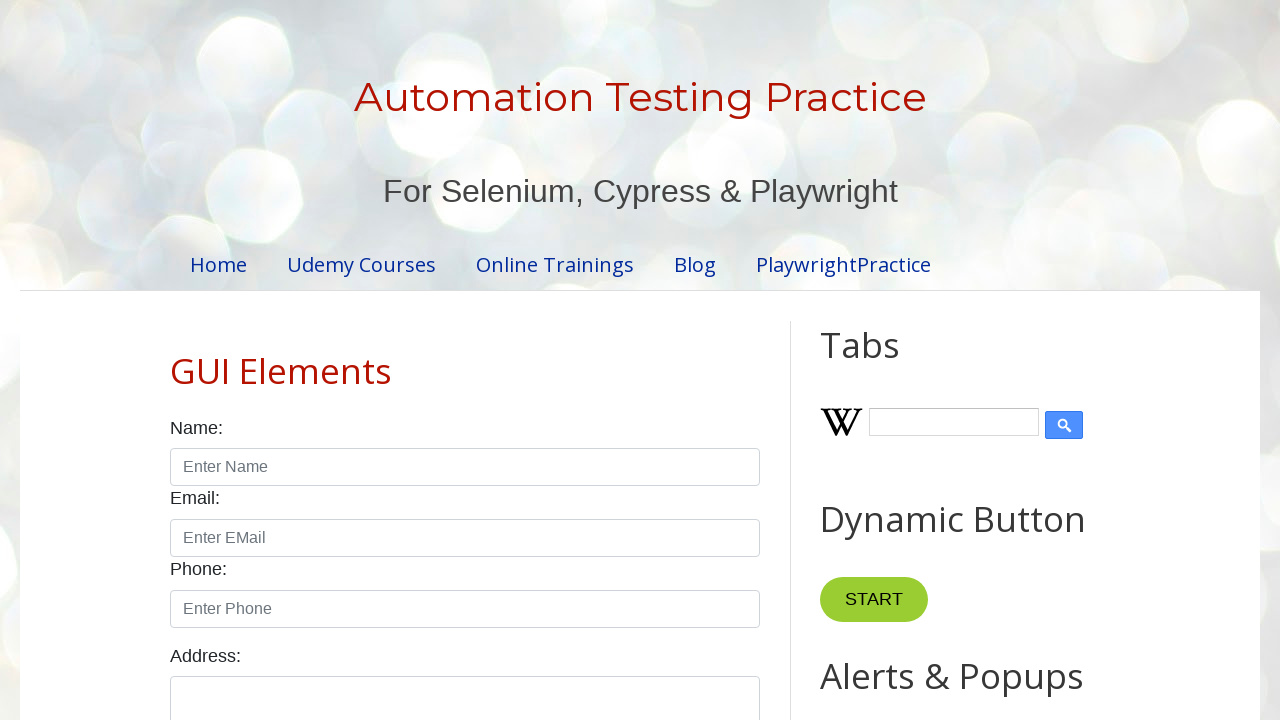

Located source element with draggable content
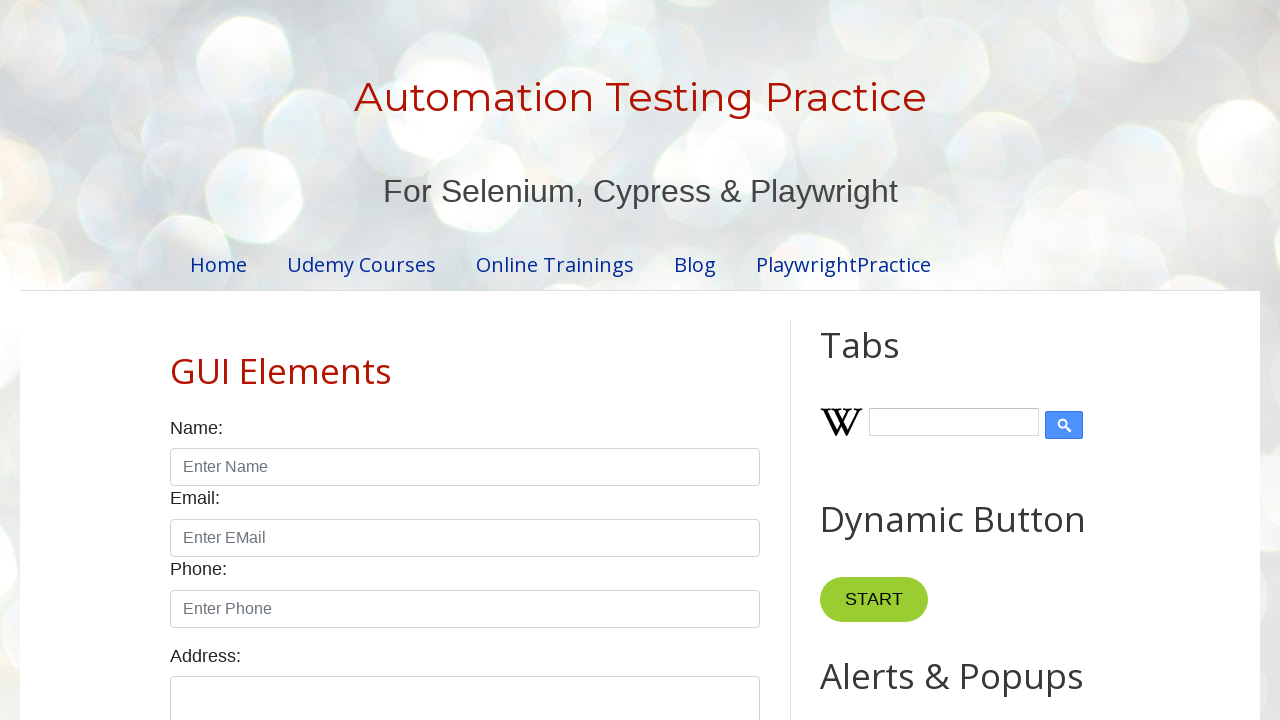

Located target drop zone element
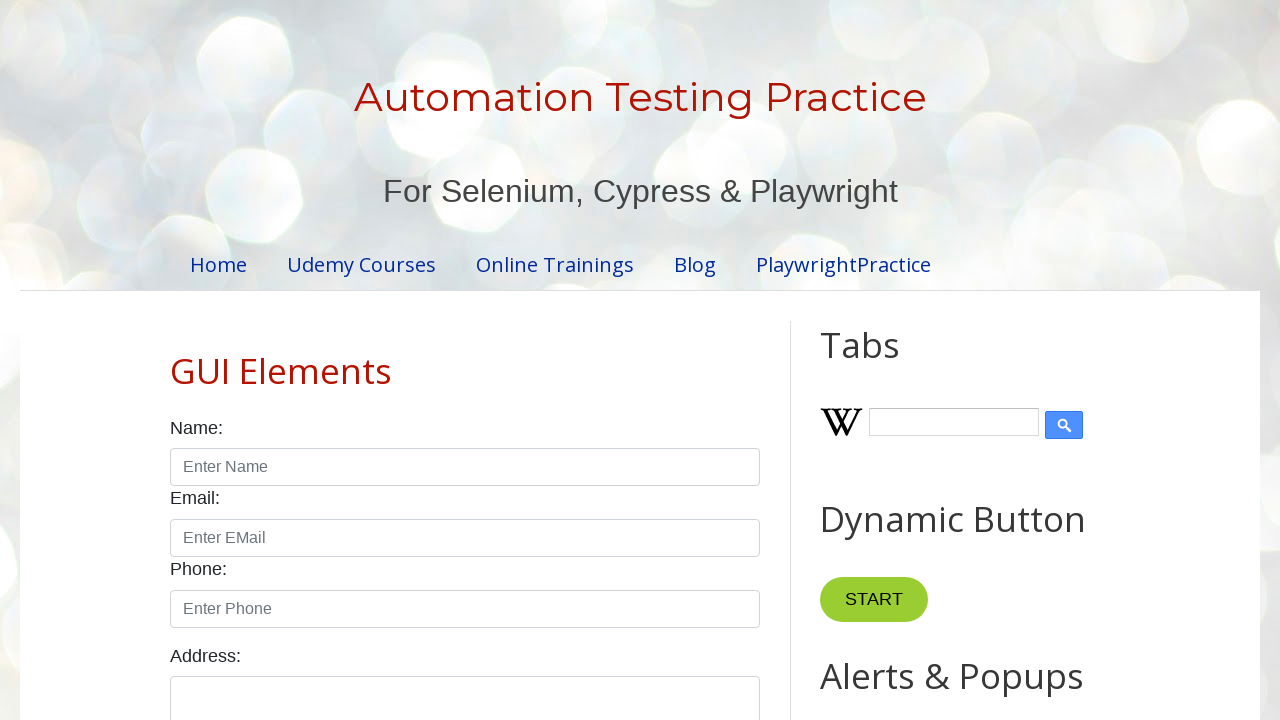

Dragged source element to target drop zone at (1015, 404)
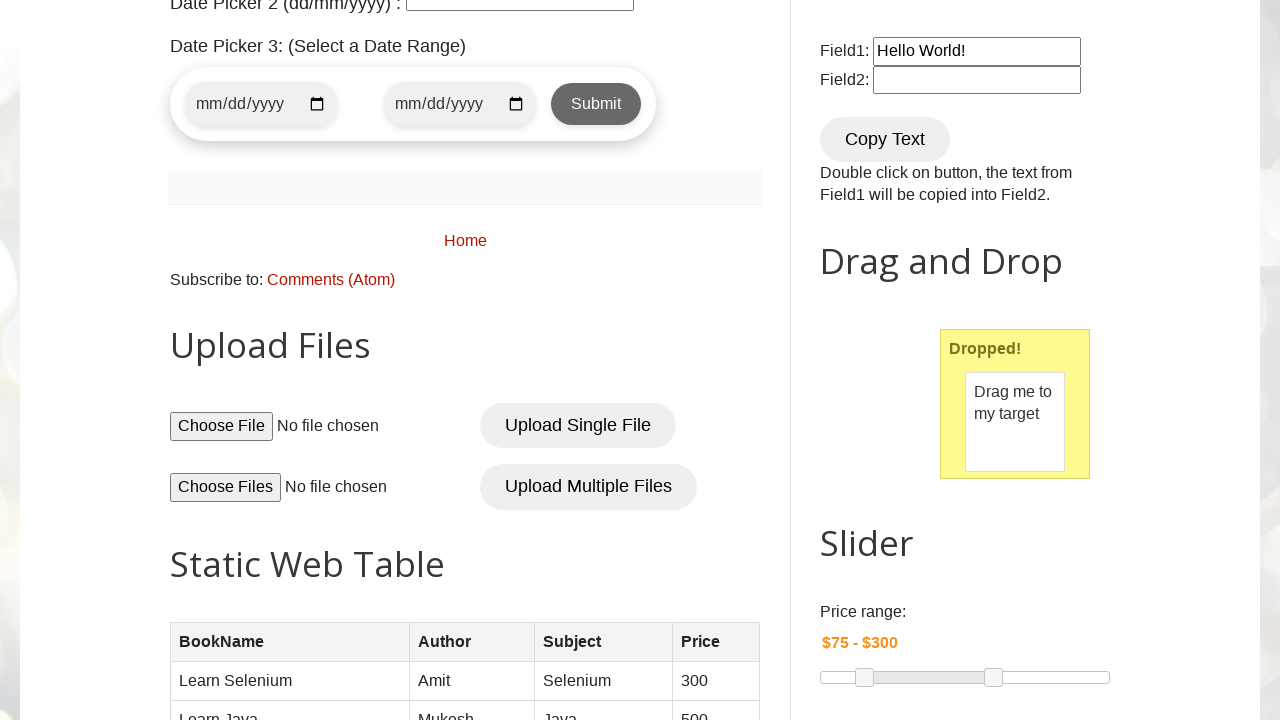

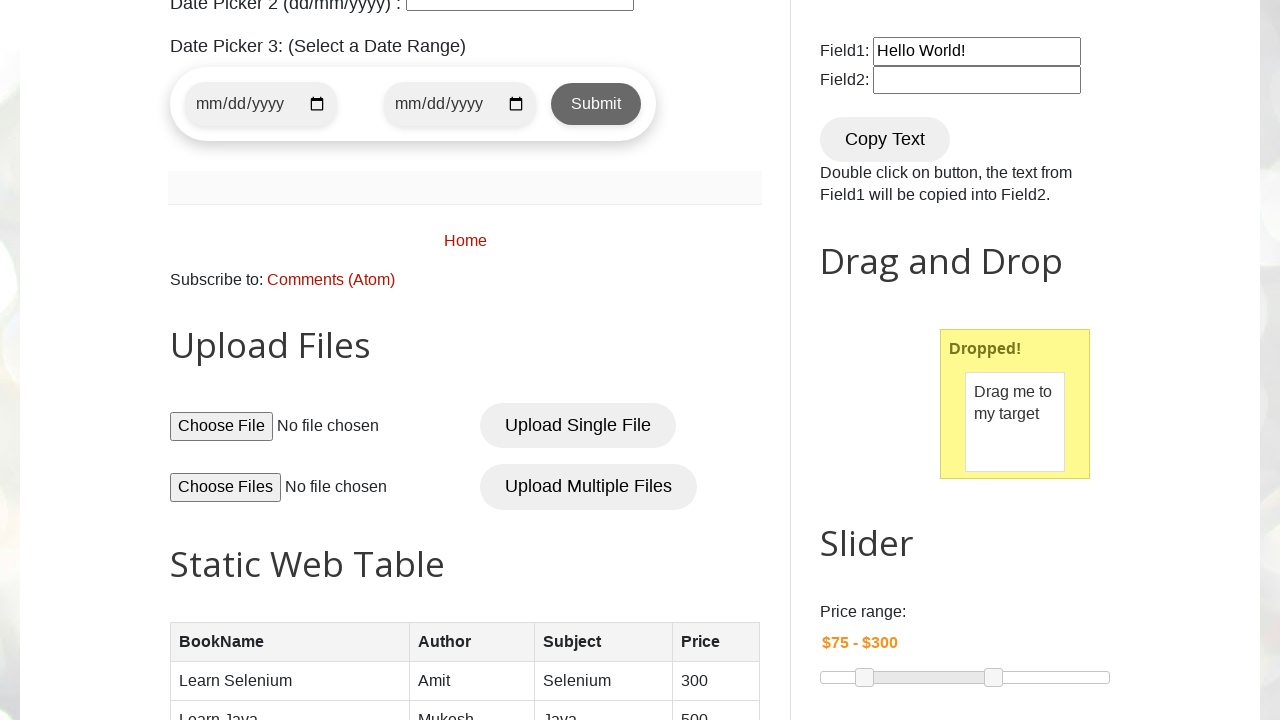